Tests drag and drop slider functionality by navigating to the slider demo page and dragging a slider element to a specific position

Starting URL: https://www.lambdatest.com/selenium-playground/

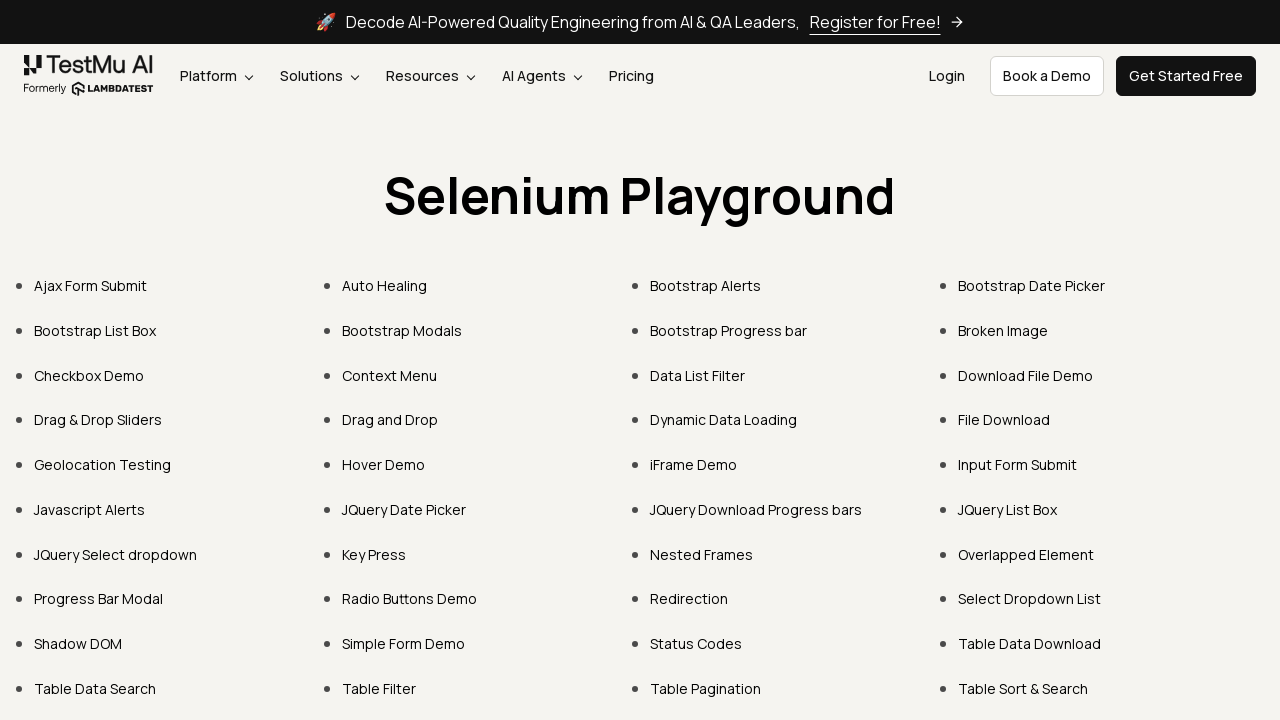

Clicked on 'Drag & Drop Sliders' link to navigate to slider demo page at (98, 420) on text='Drag & Drop Sliders'
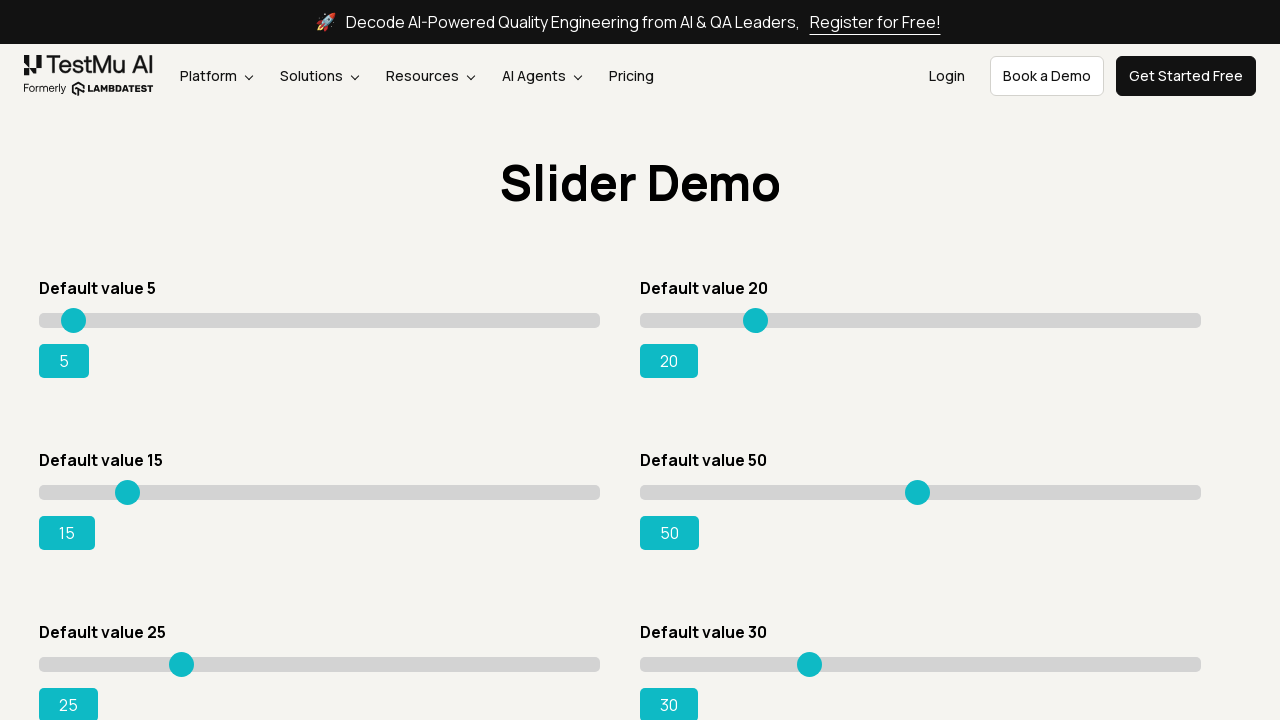

Waited for slider page to load with initial value 15
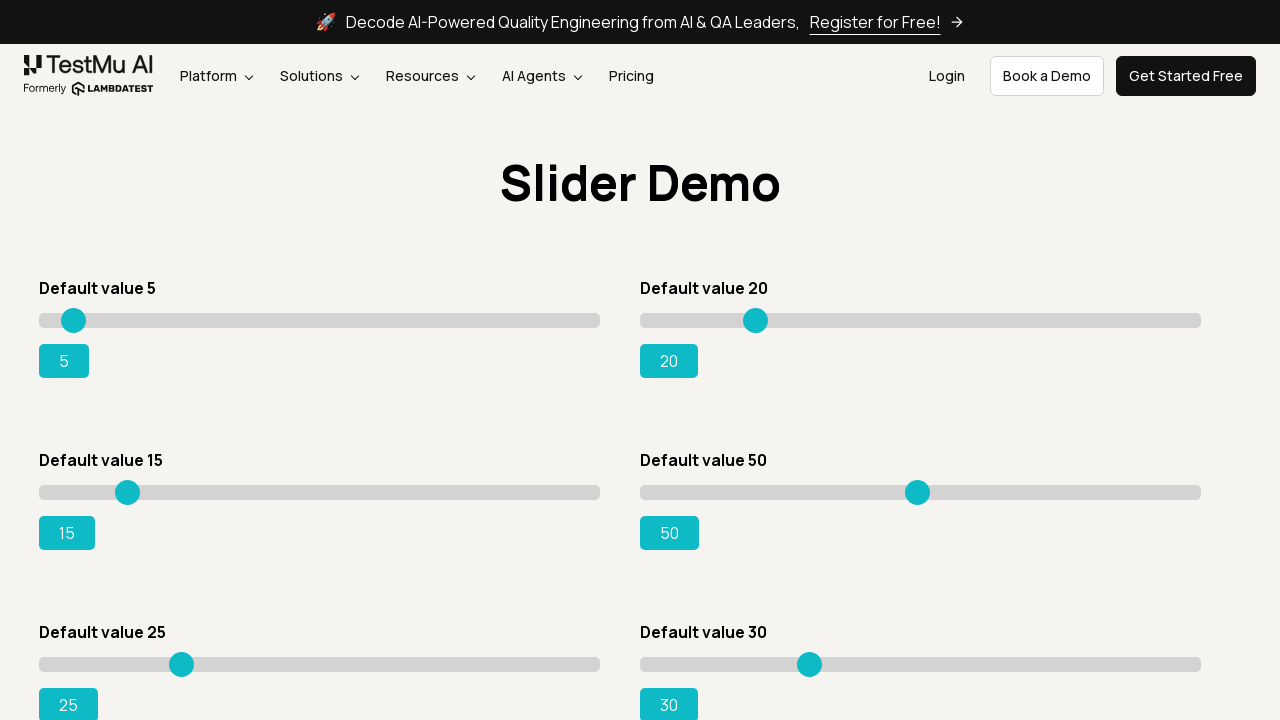

Located the slider element with initial value 15
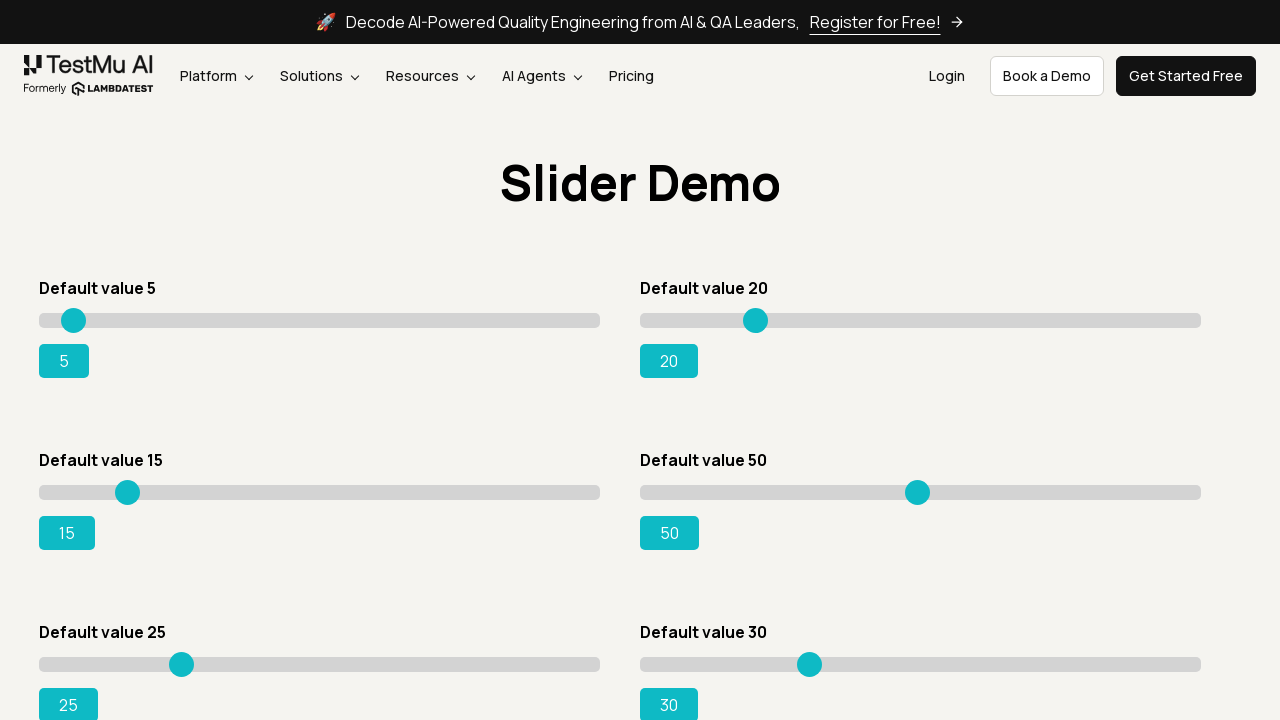

Retrieved bounding box of slider element to calculate drag distance
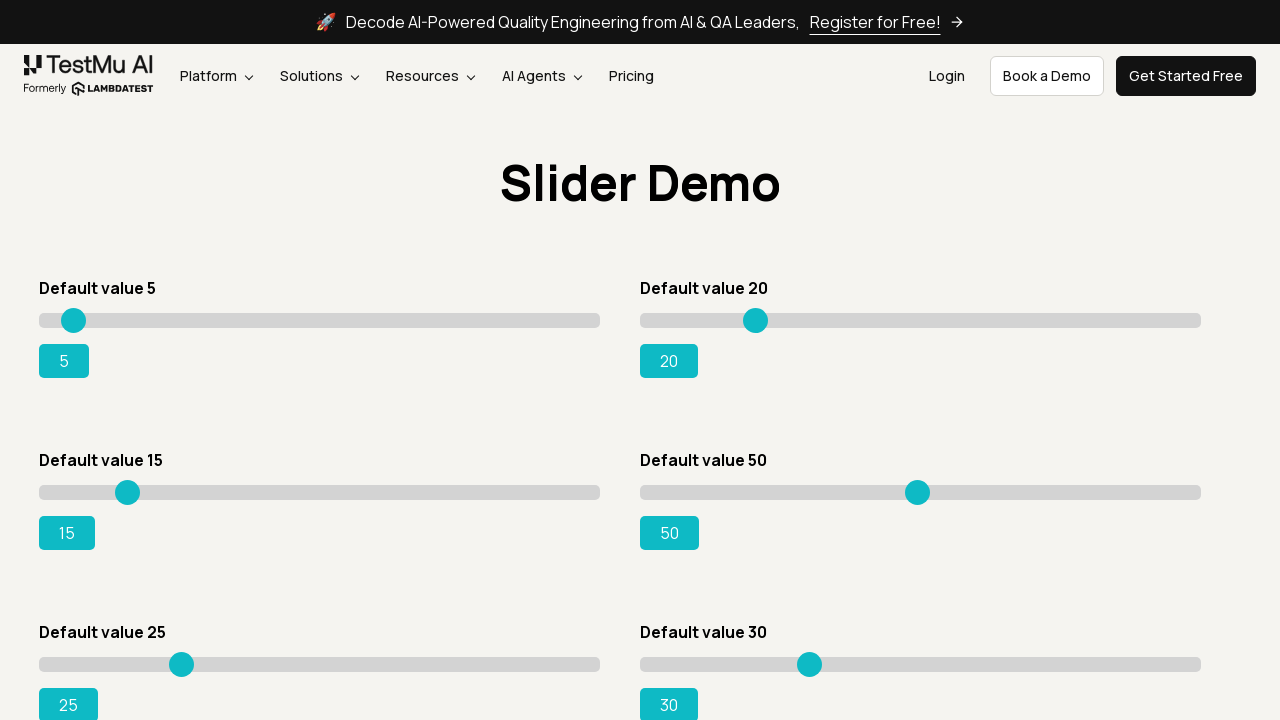

Moved mouse to center of slider element at (320, 492)
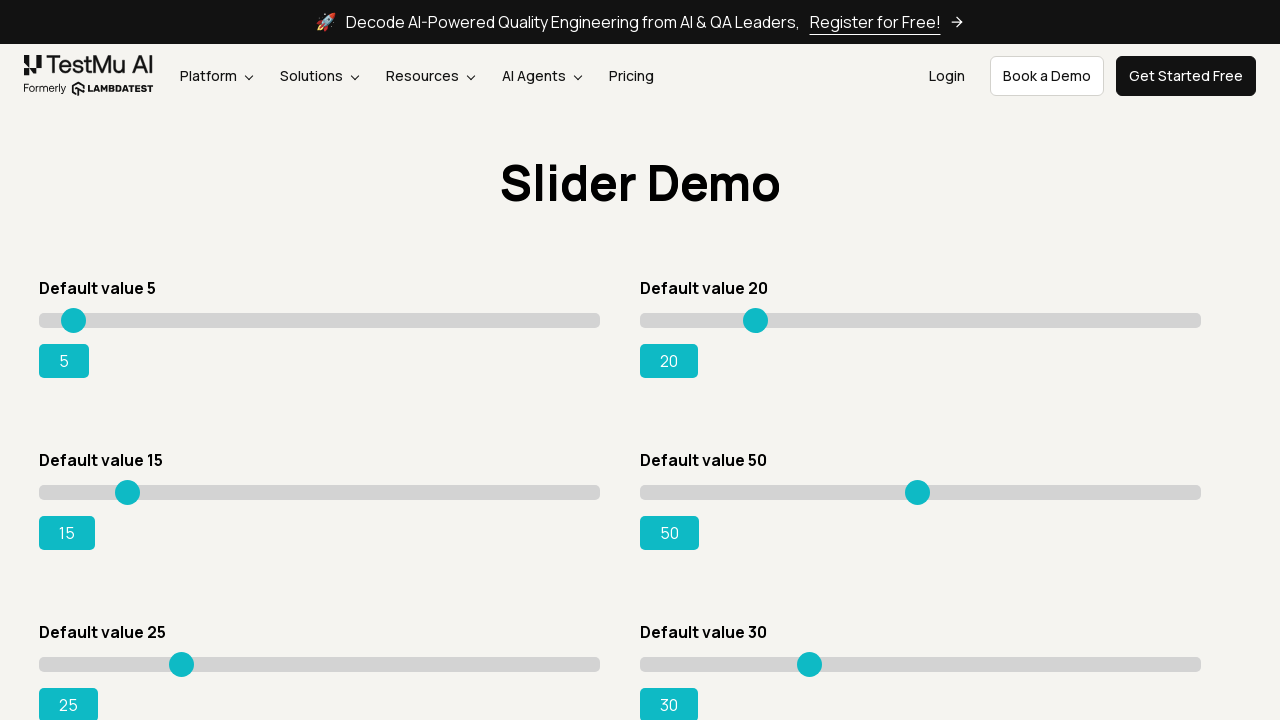

Pressed mouse button down on slider at (320, 492)
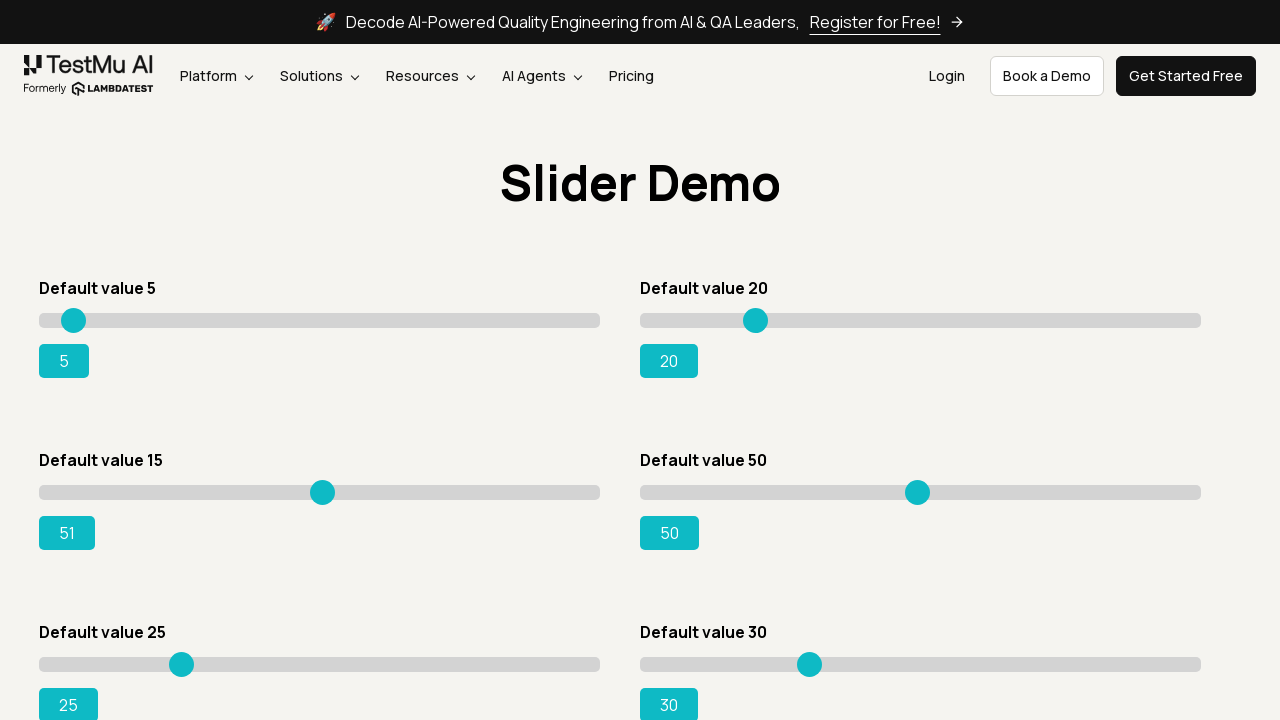

Dragged slider 95 pixels to the right at (414, 492)
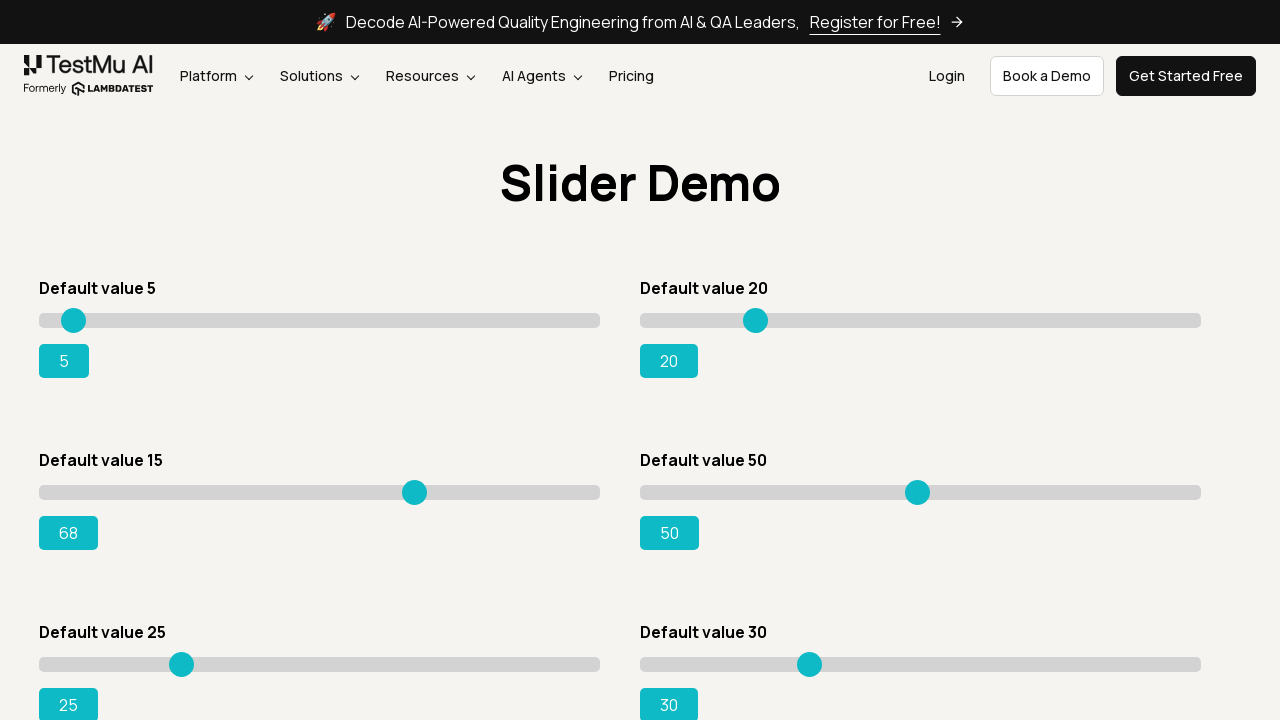

Released mouse button to complete drag operation at (414, 492)
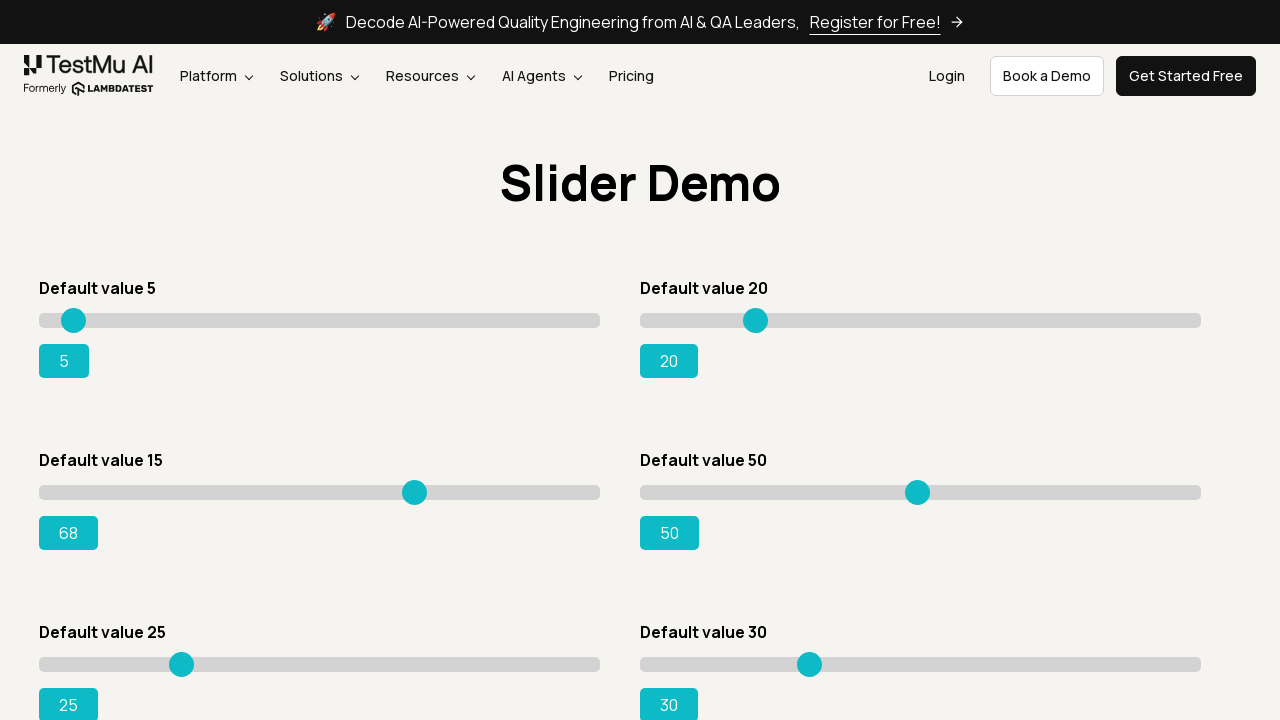

Retrieved the final range value from slider element
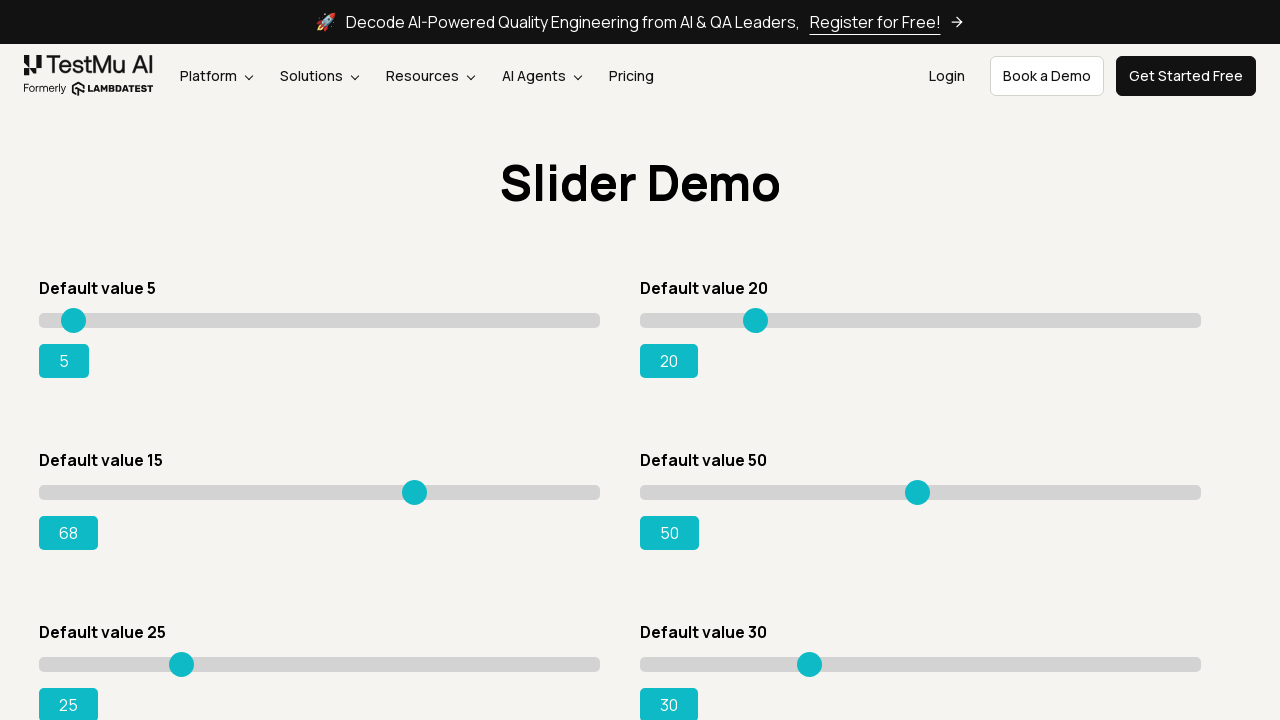

Slider test failed - range value is None instead of 95
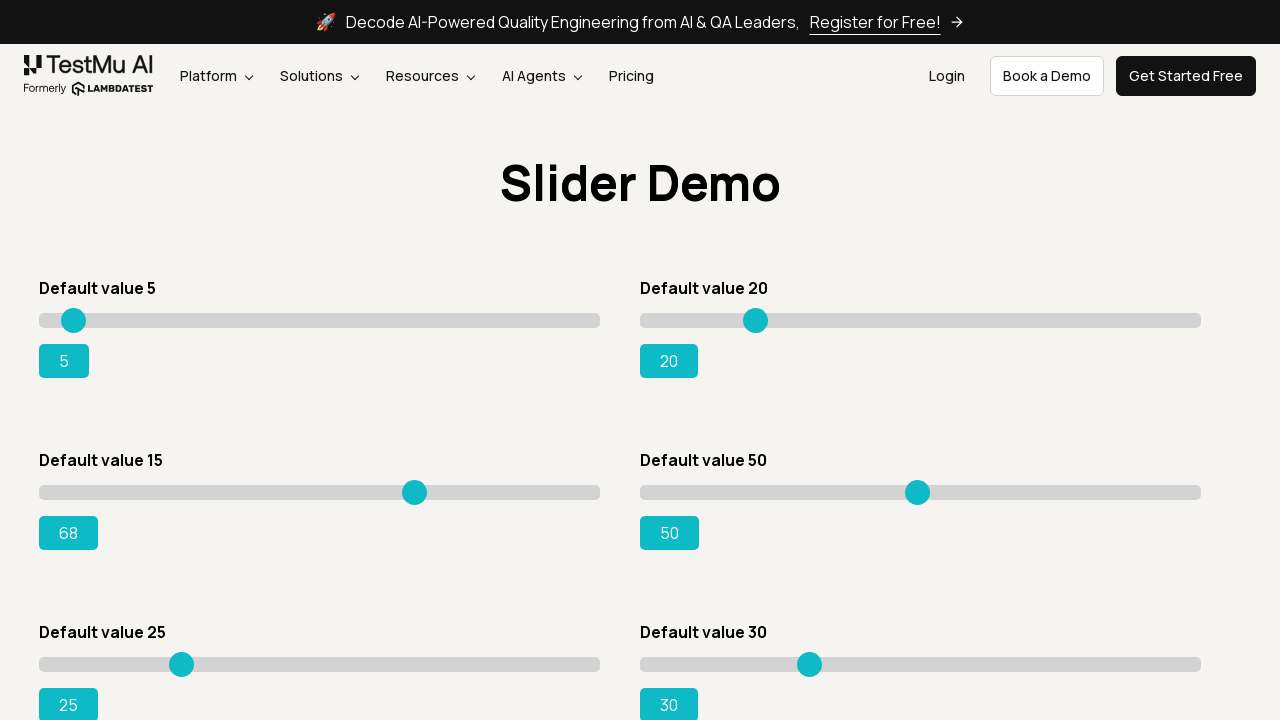

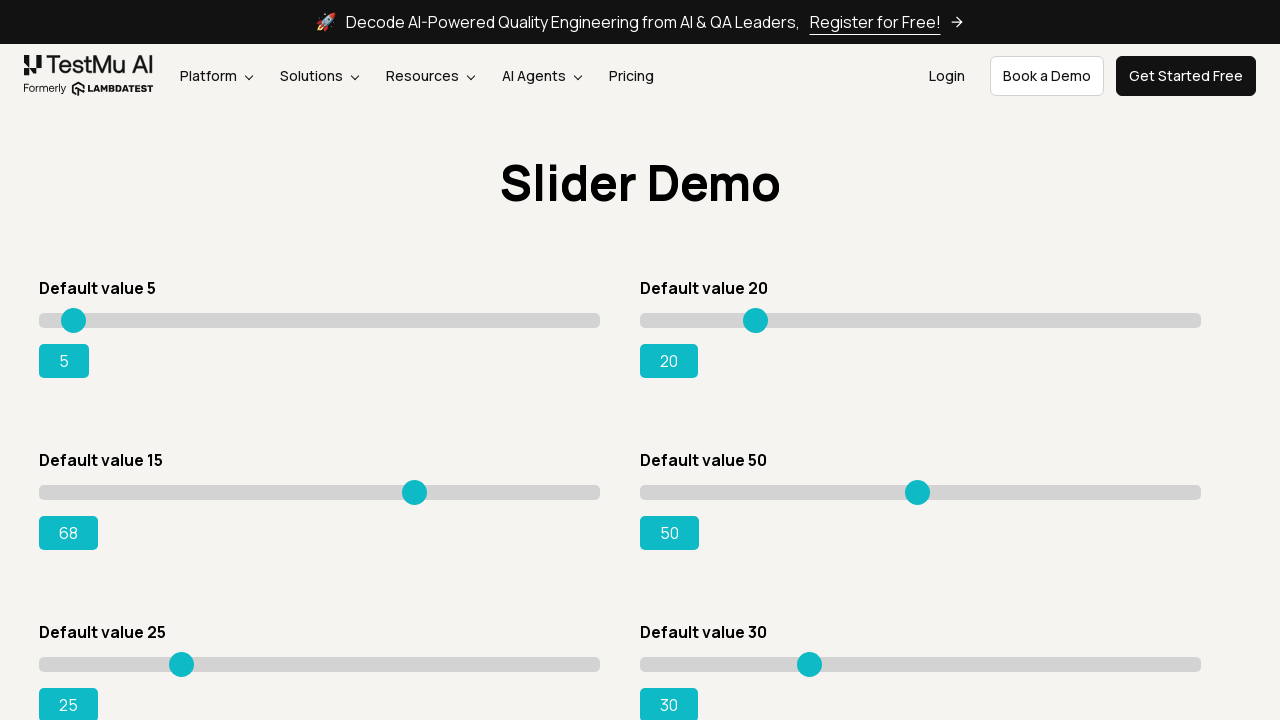